Fills out a practice form with user information including first name, last name, email, and phone number

Starting URL: https://demoqa.com/automation-practice-form

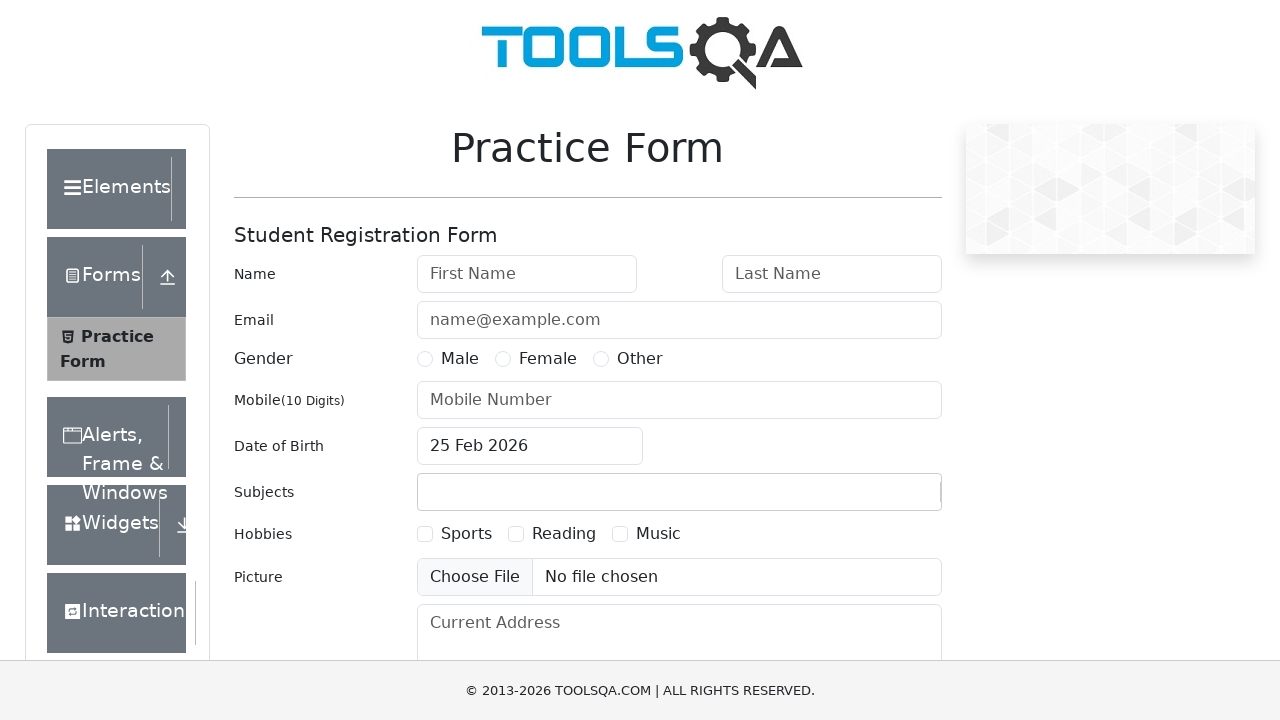

Filled first name field with 'Veena' on input#firstName
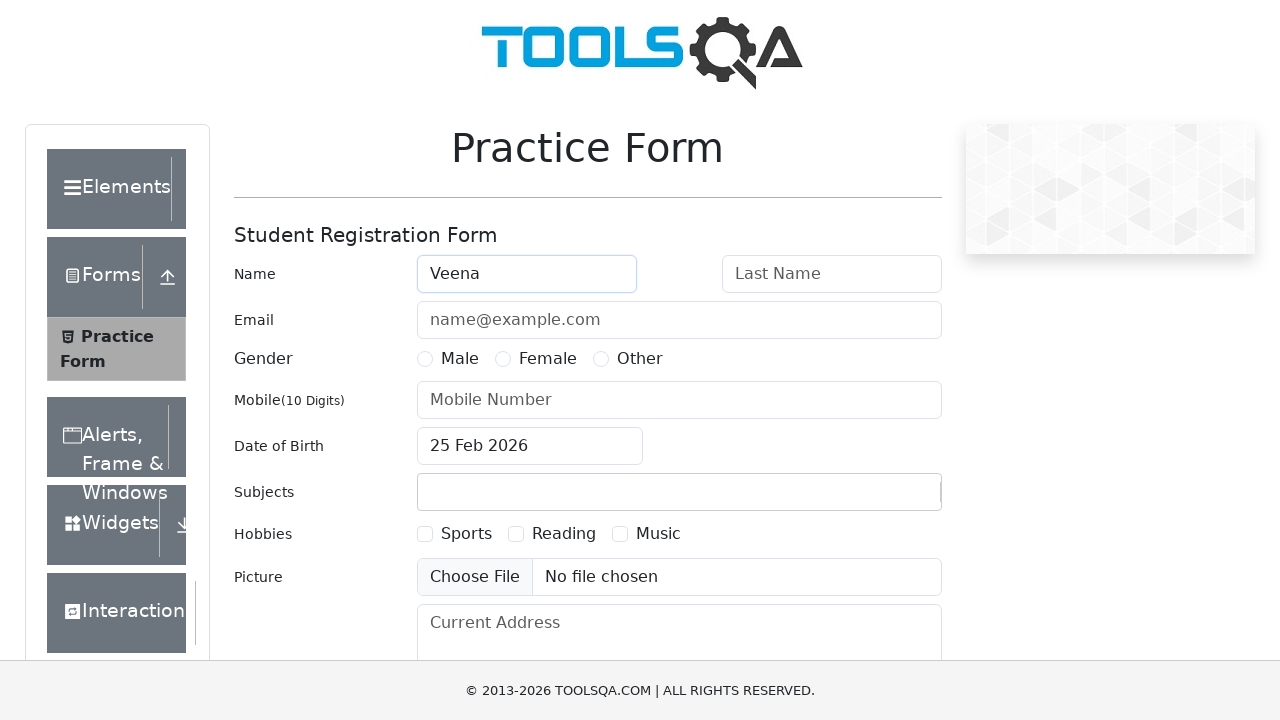

Filled last name field with 'Reddy' on input#lastName
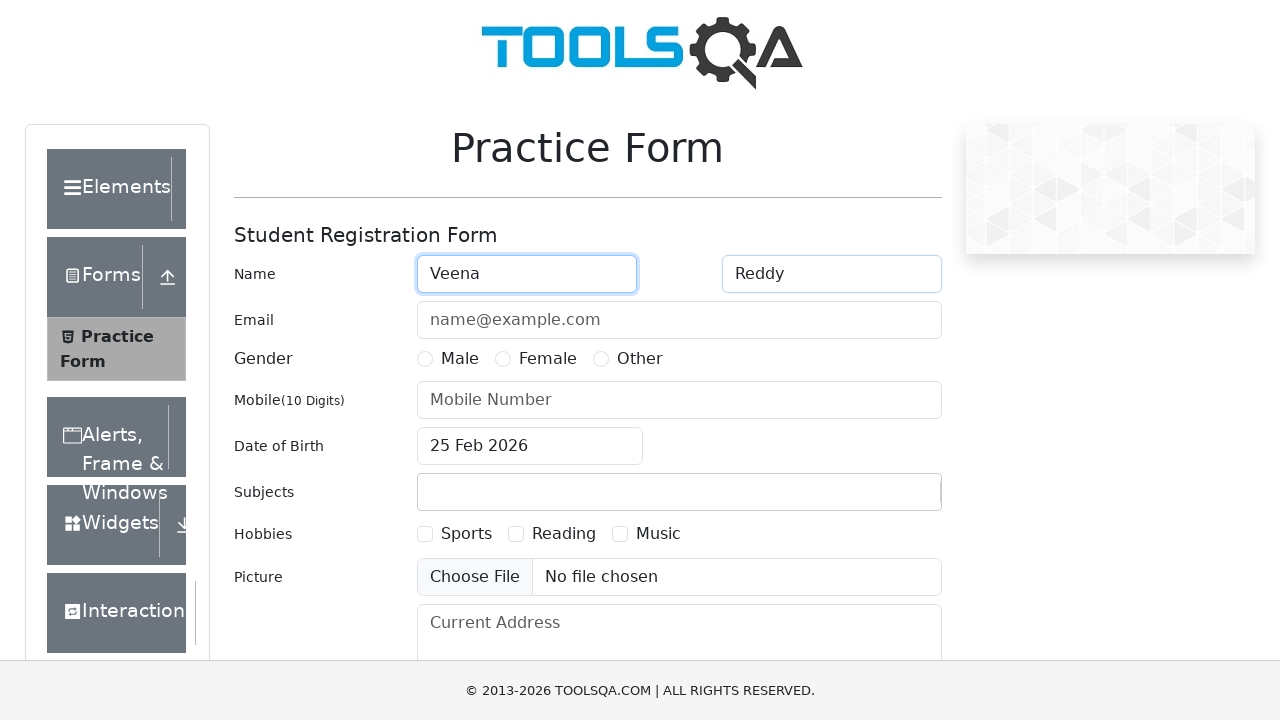

Filled email field with 'test@example.com' on input#userEmail
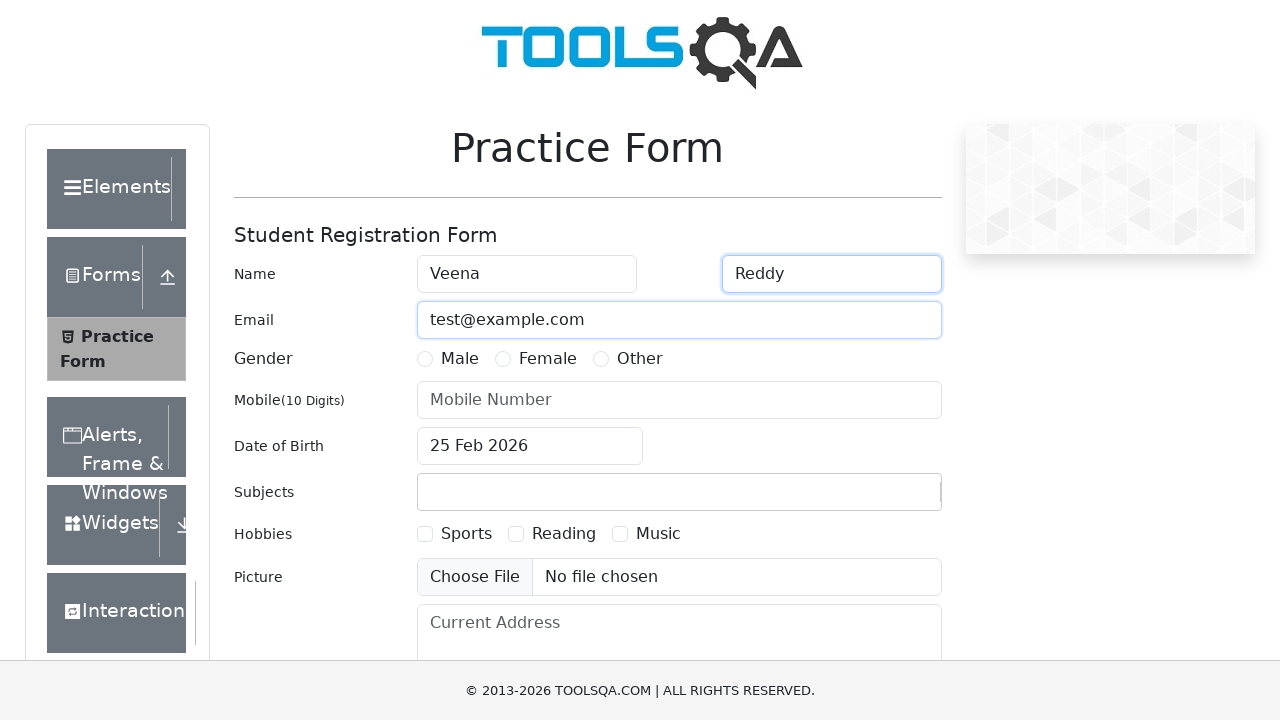

Filled phone number field with '5465478901' on input#userNumber
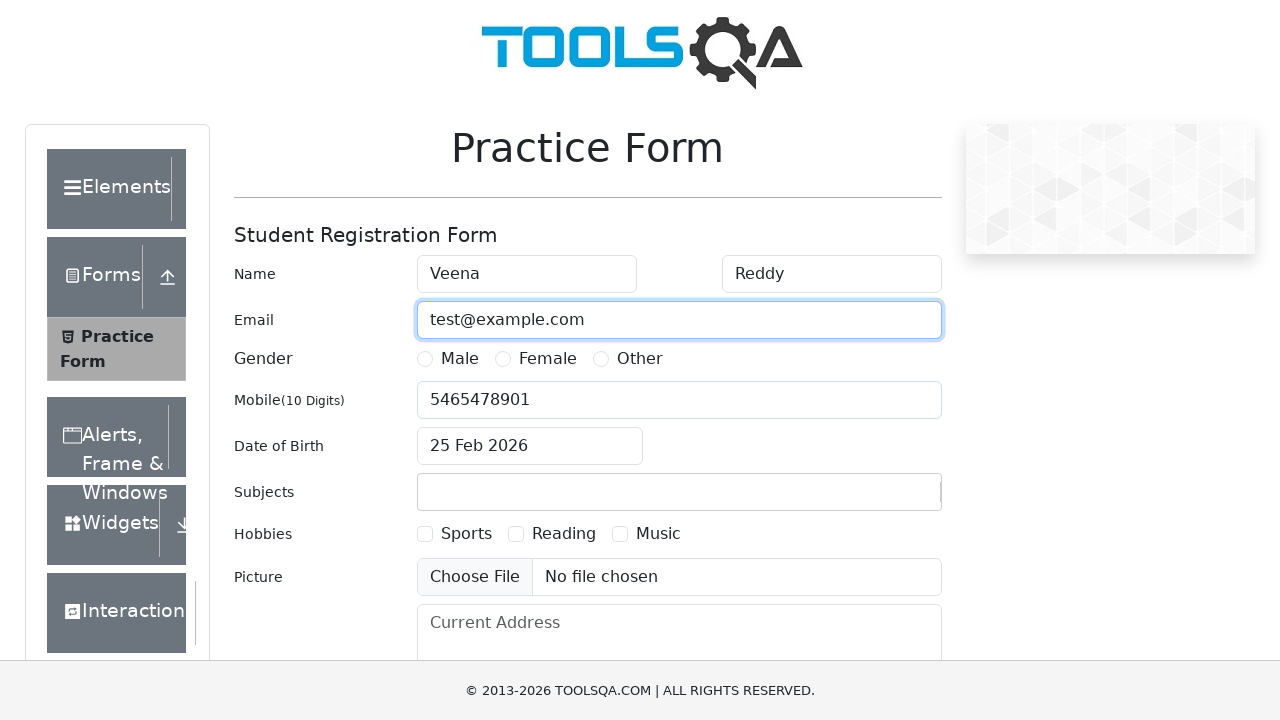

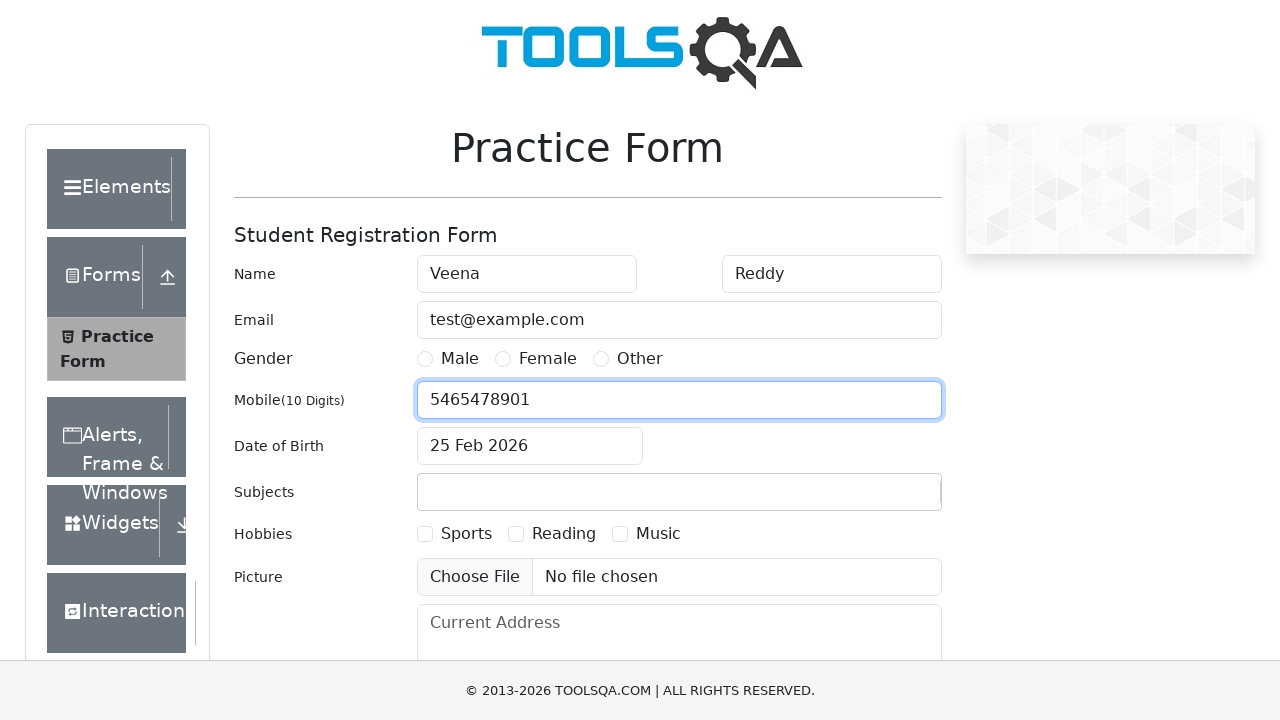